Tests checkbox interaction on QA Click Academy website by locating a checkbox element and verifying its selection state

Starting URL: http://www.qaclickacademy.com

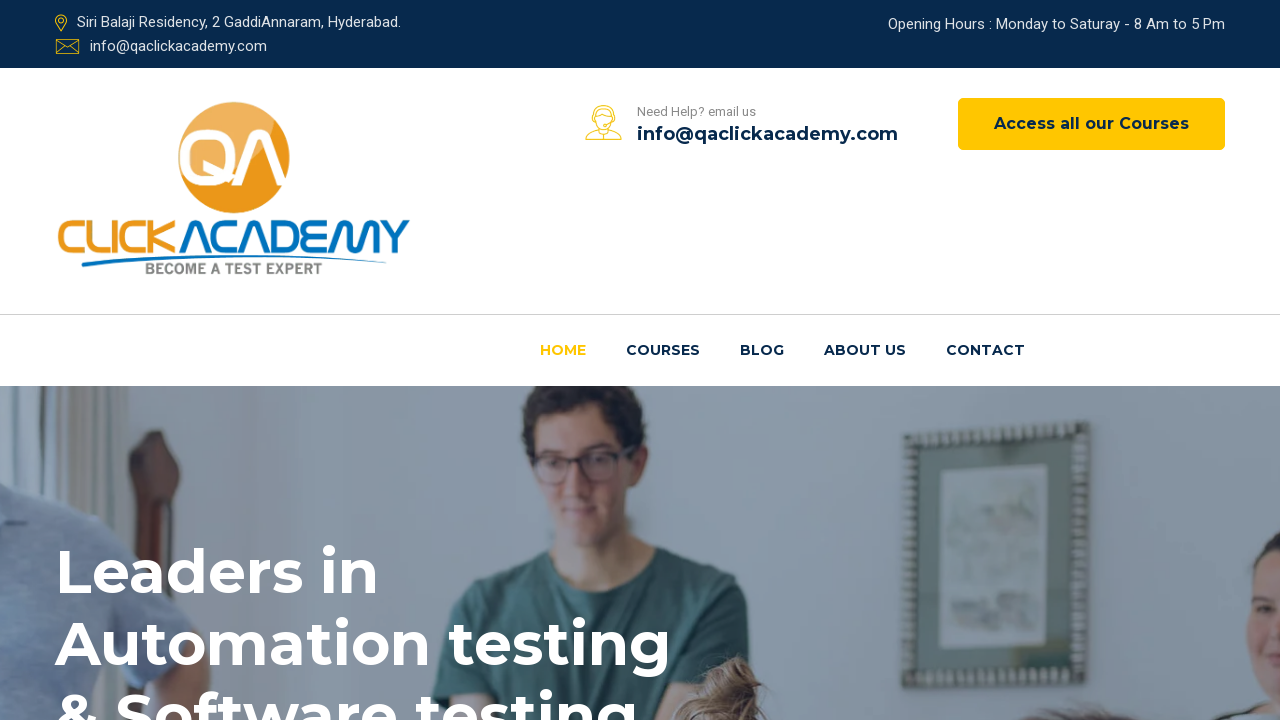

Located checkbox element with class 'mycheckbox'
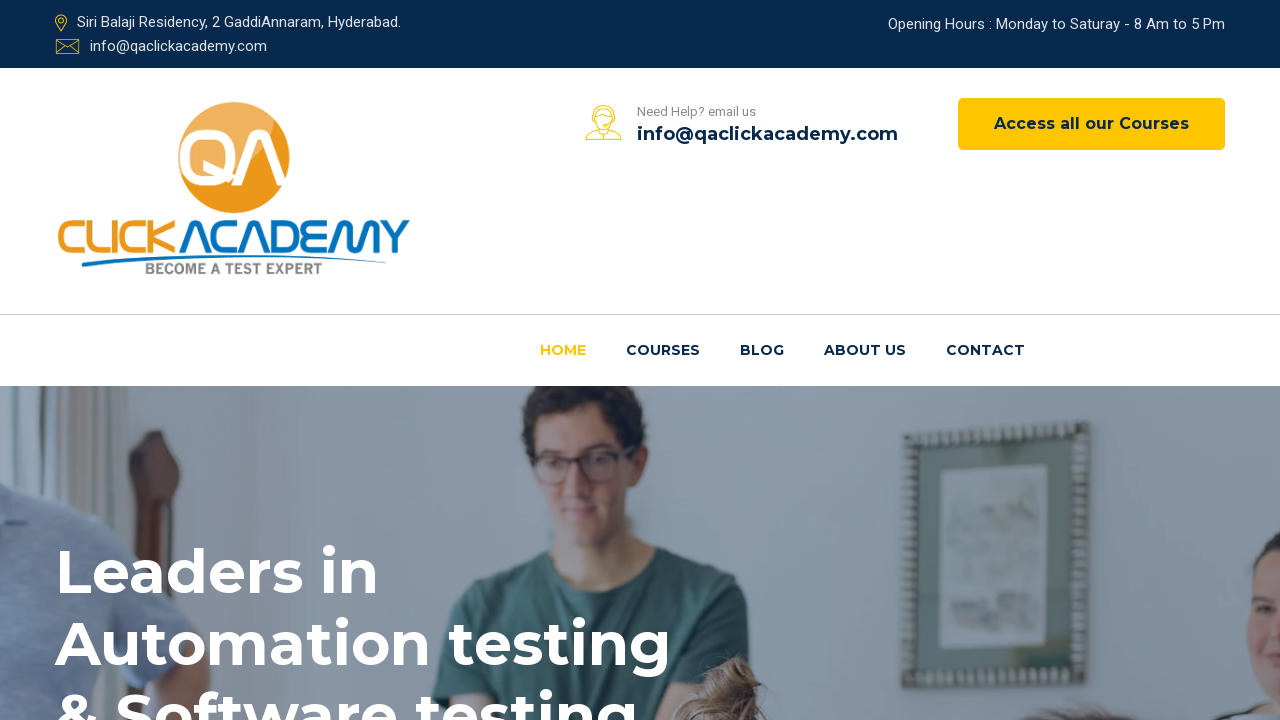

Exception caught: Checkbox element not found or assertion failed
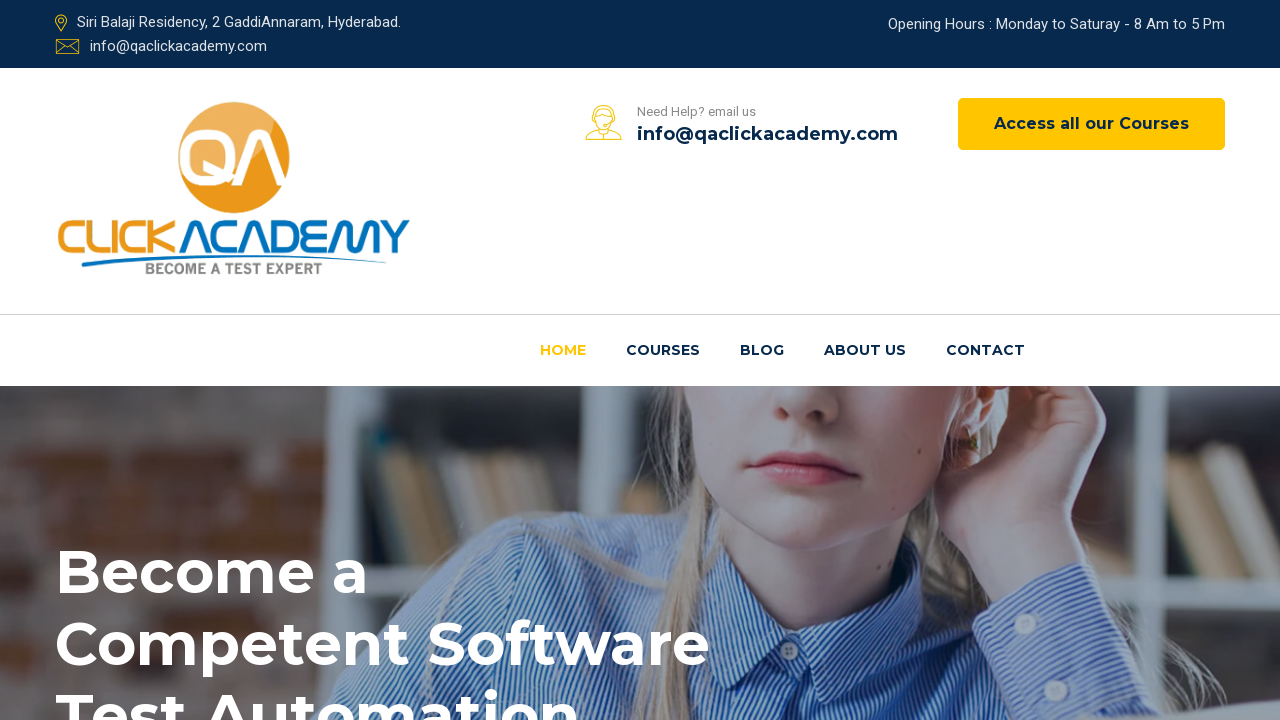

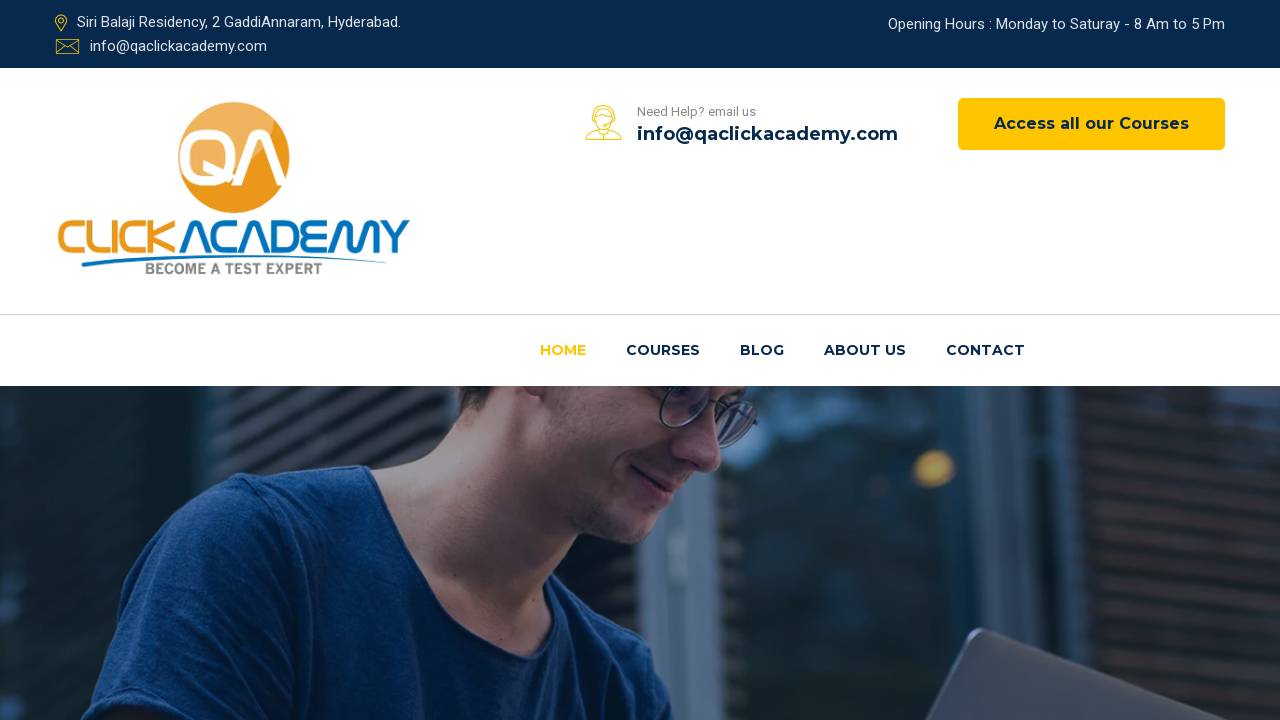